Tests scrolling from an offset position relative to an element by filling a textarea and scrolling up from near the submit button.

Starting URL: https://crossbrowsertesting.github.io/selenium_example_page.html

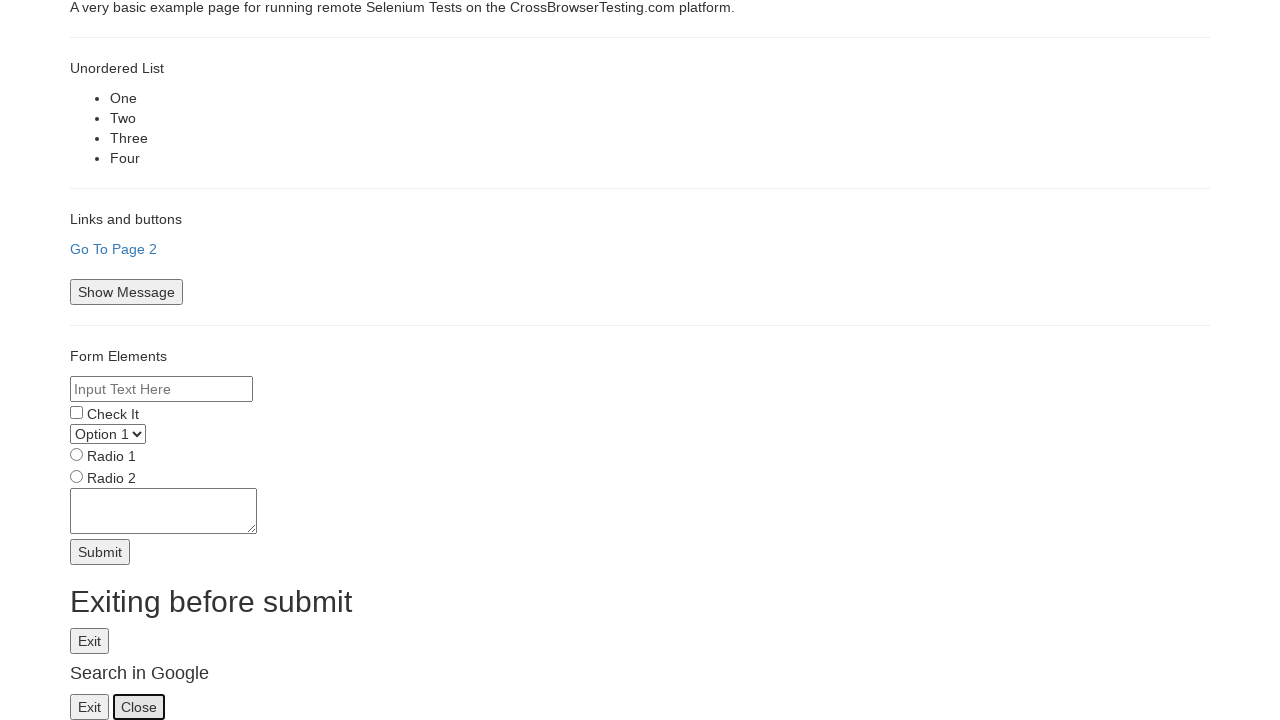

Filled textarea with test content (multiple lines of a, b, c, d, e) on textarea[name='textarea']
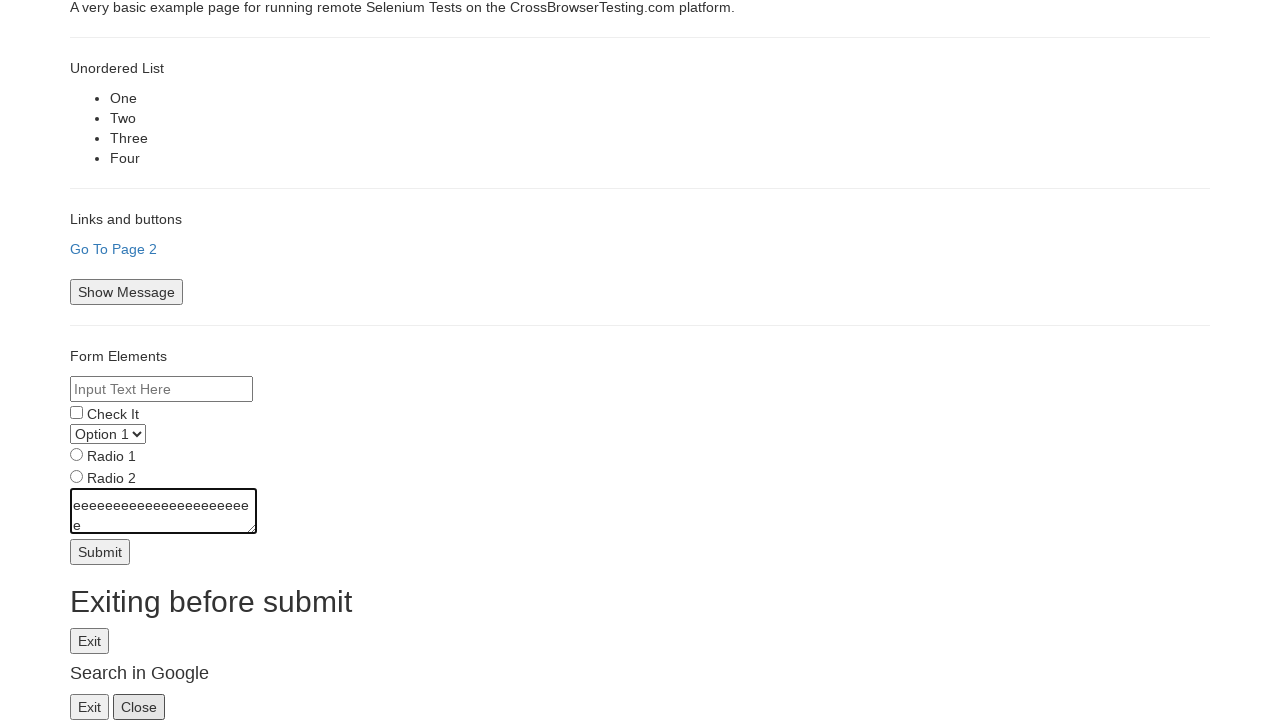

Located the submit button element
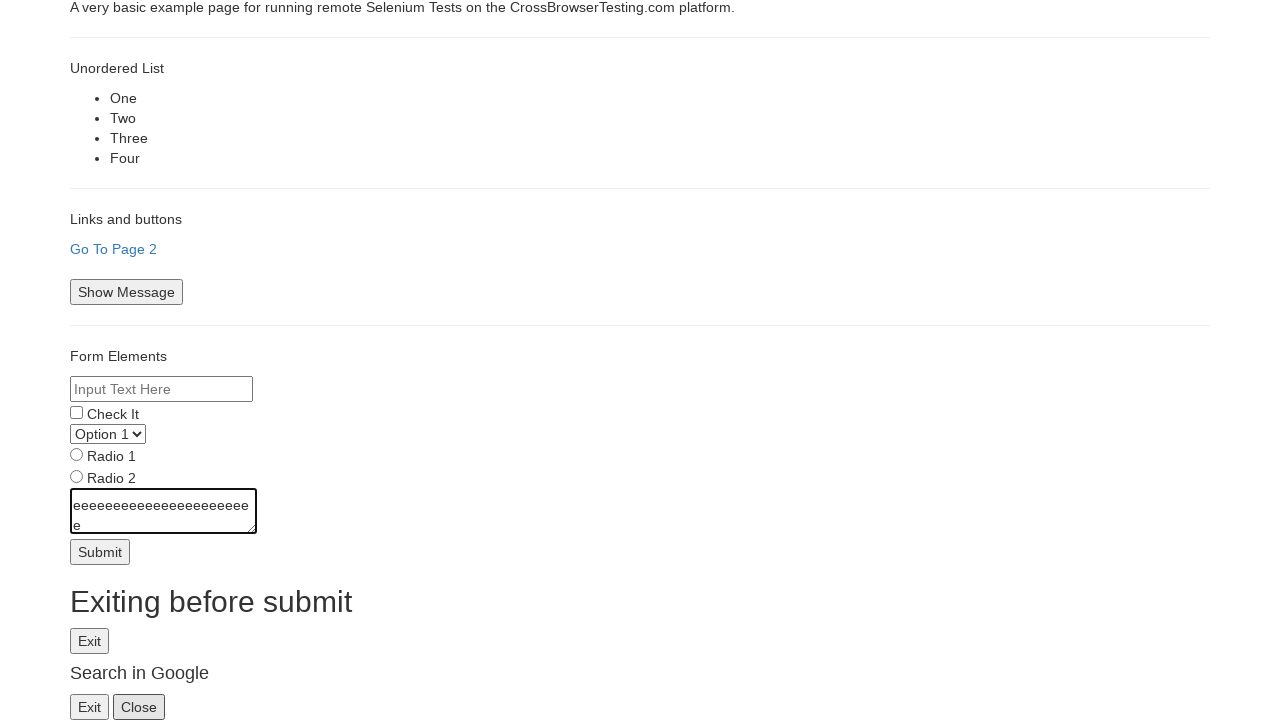

Retrieved submit button bounding box coordinates
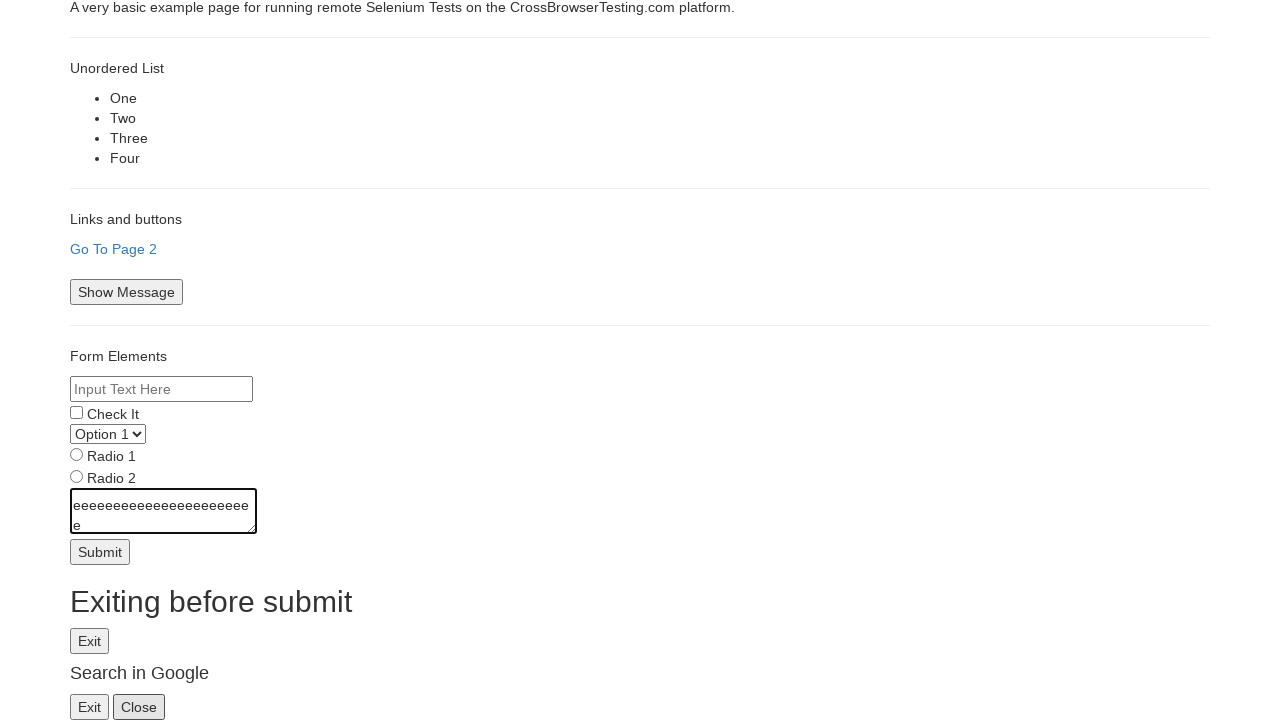

Moved mouse to offset position 50 pixels above submit button center at (100, 502)
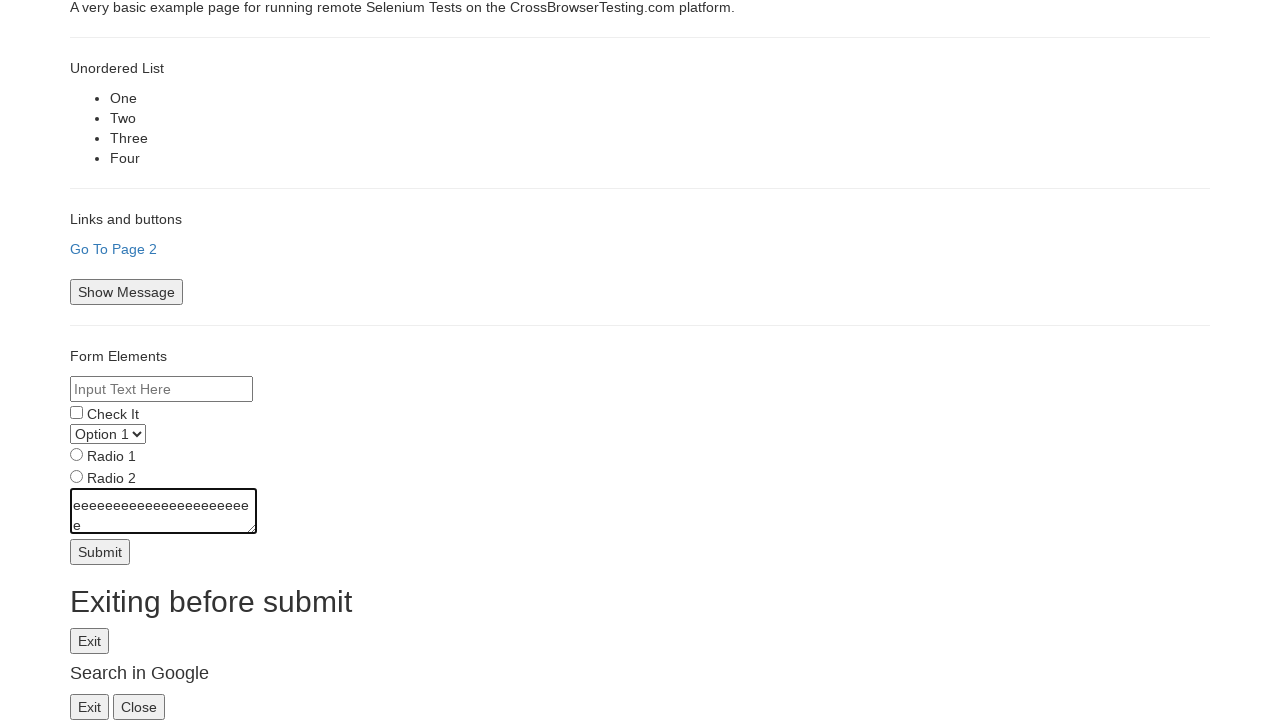

Scrolled up 50 pixels from the offset position
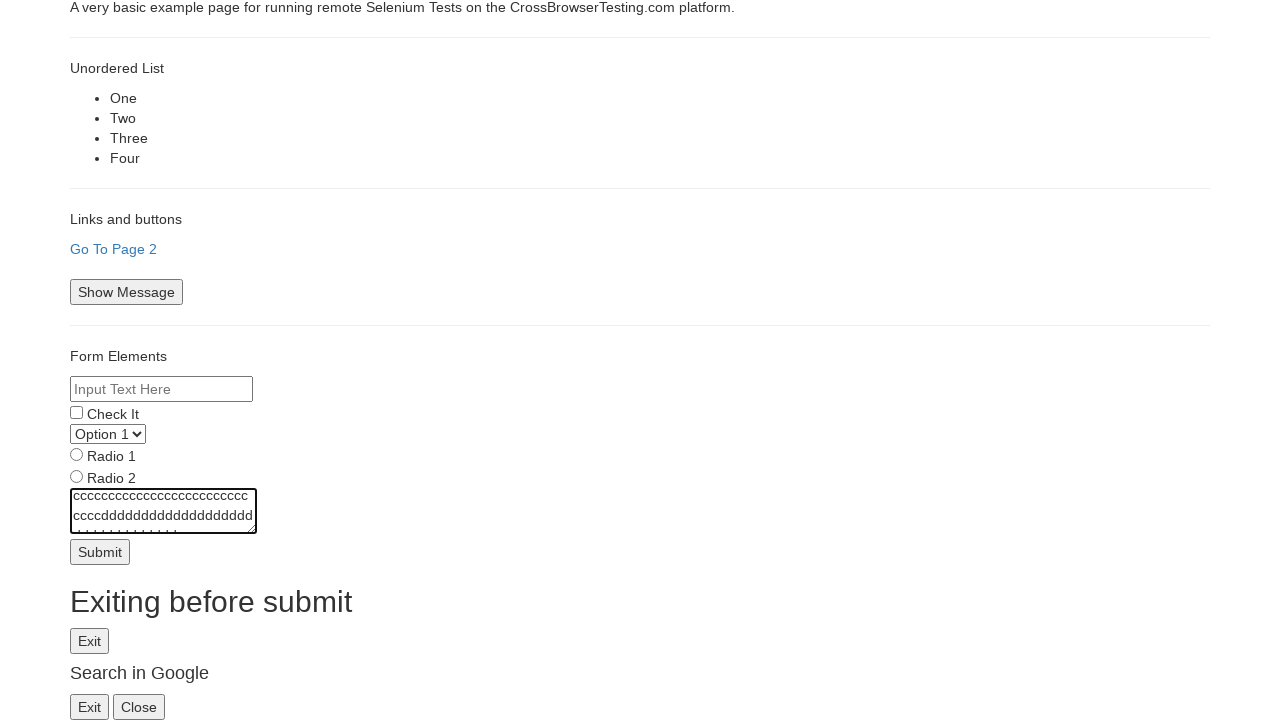

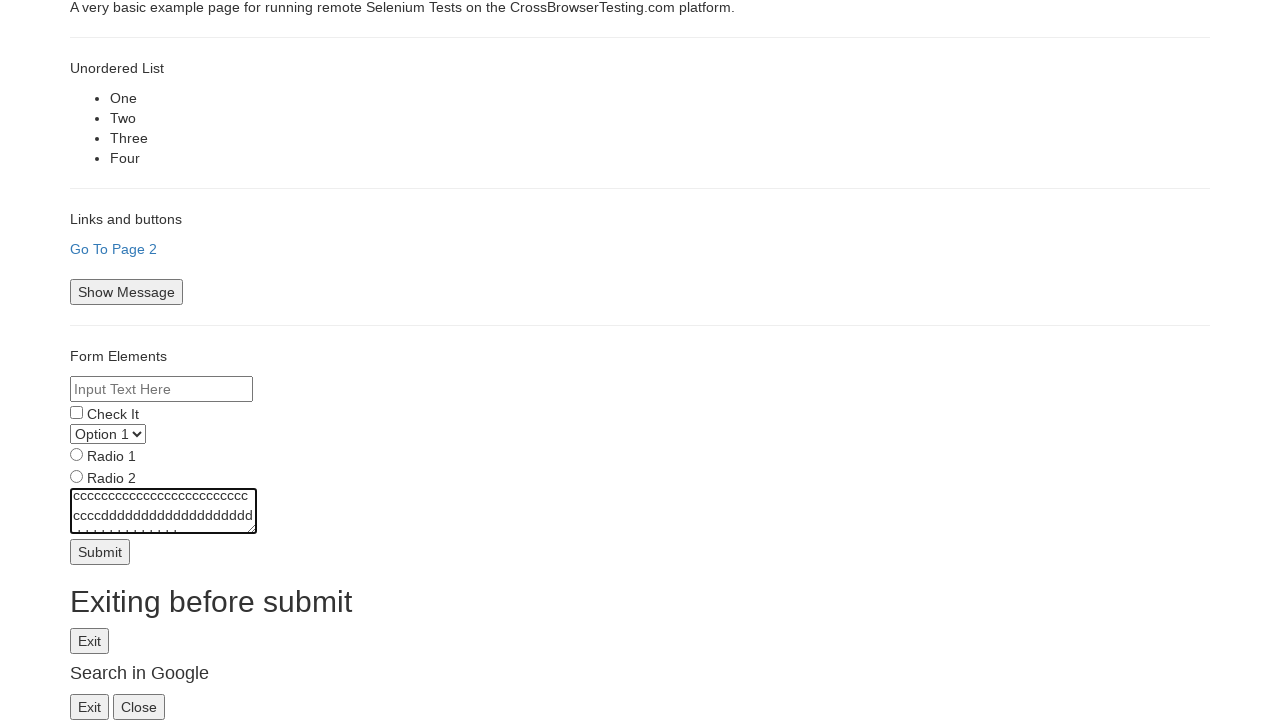